Tests editing a todo item by double-clicking, changing the text, and pressing Enter

Starting URL: https://demo.playwright.dev/todomvc

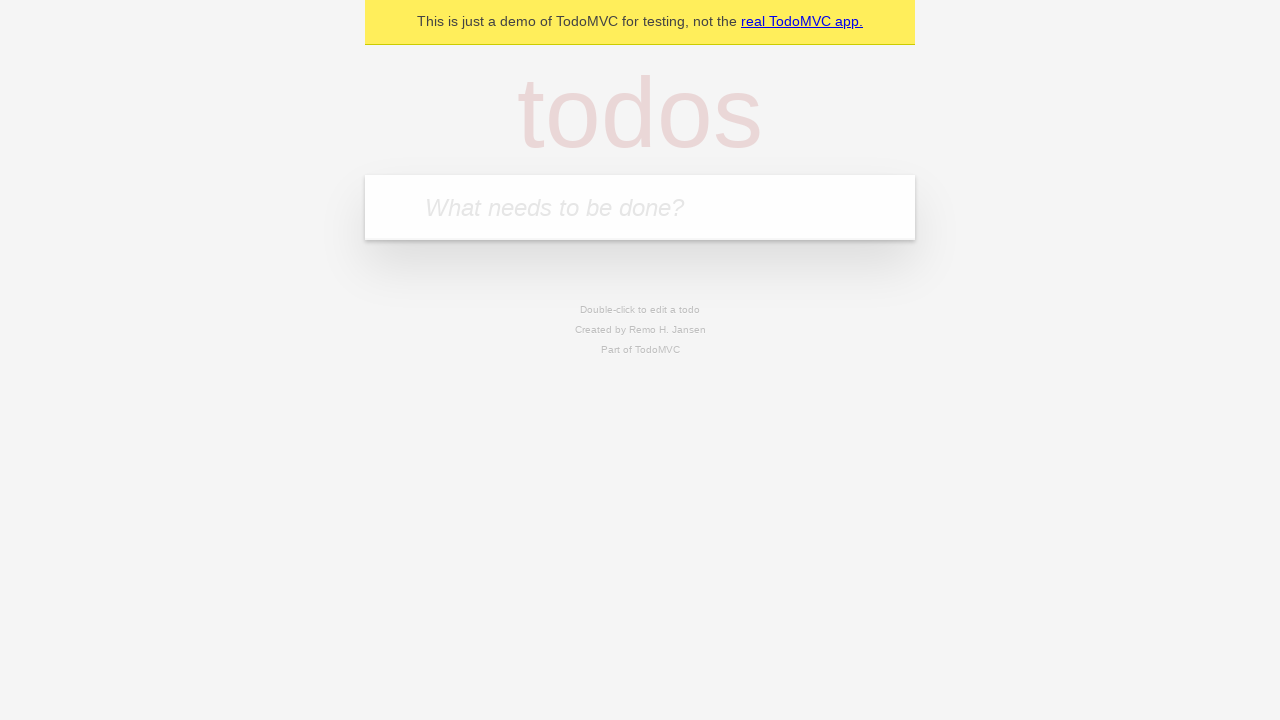

Filled todo input with 'buy some cheese' on internal:attr=[placeholder="What needs to be done?"i]
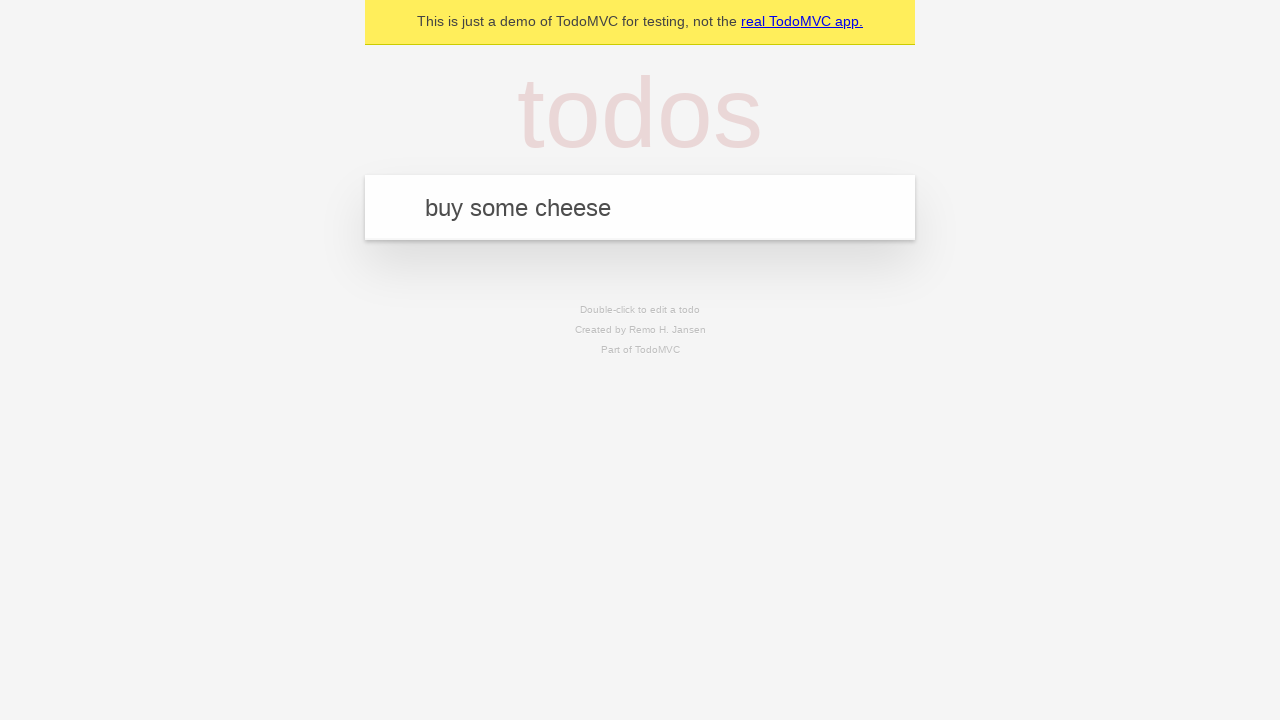

Pressed Enter to create first todo item on internal:attr=[placeholder="What needs to be done?"i]
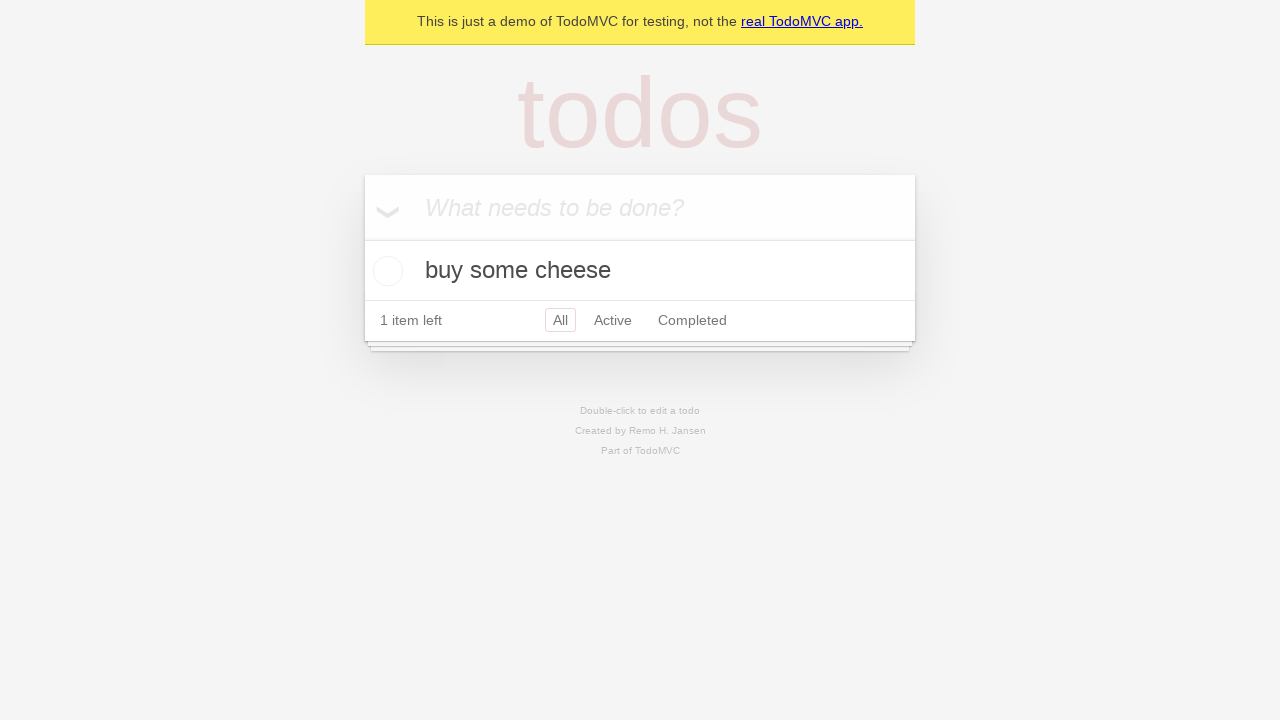

Filled todo input with 'feed the cat' on internal:attr=[placeholder="What needs to be done?"i]
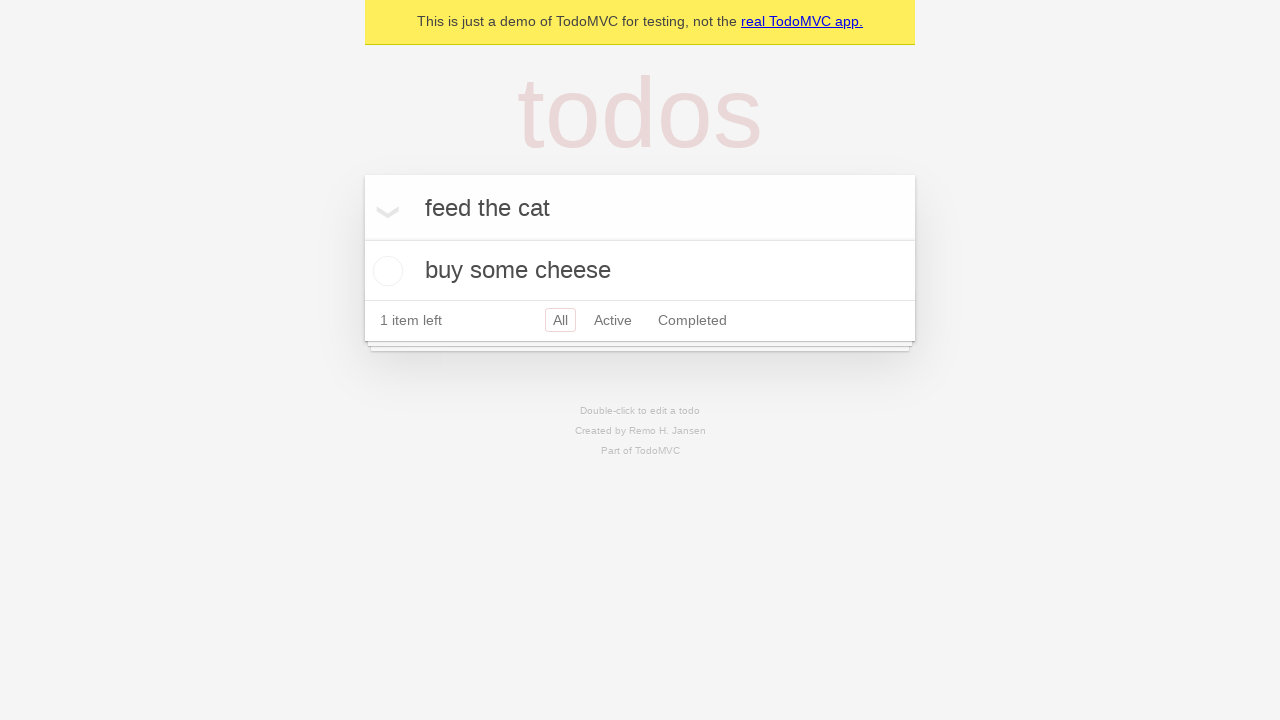

Pressed Enter to create second todo item on internal:attr=[placeholder="What needs to be done?"i]
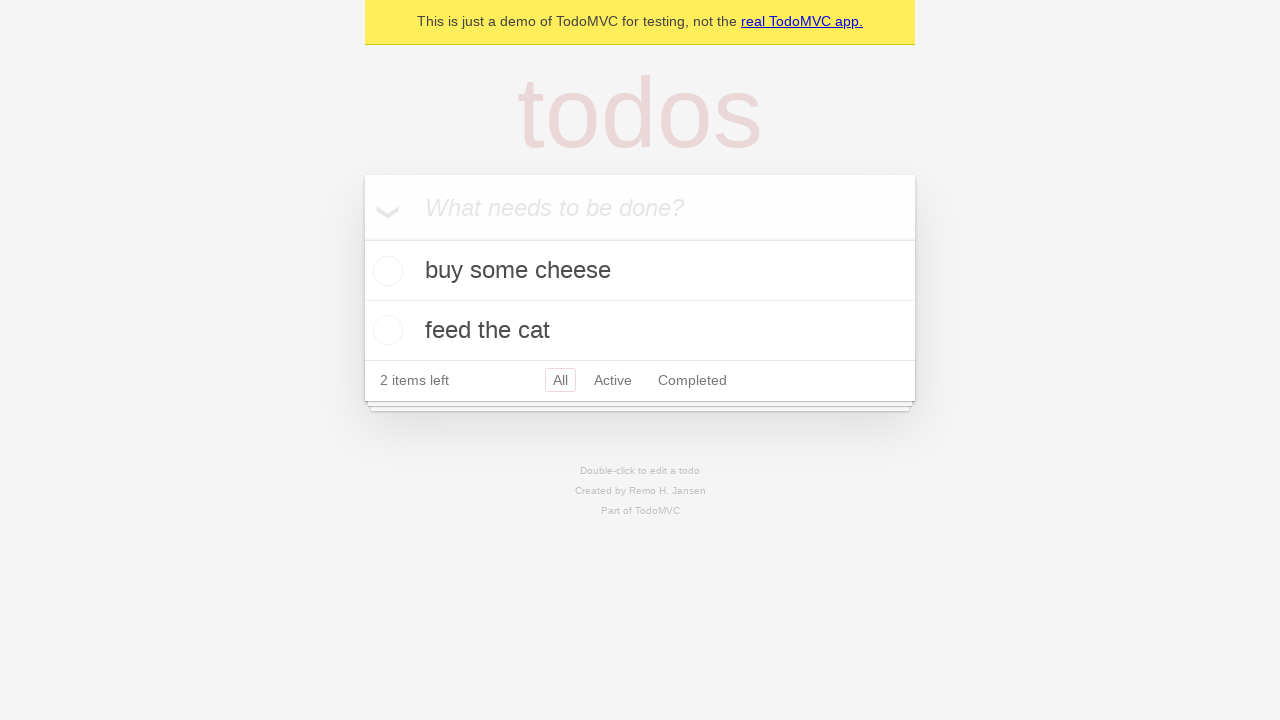

Filled todo input with 'book a doctors appointment' on internal:attr=[placeholder="What needs to be done?"i]
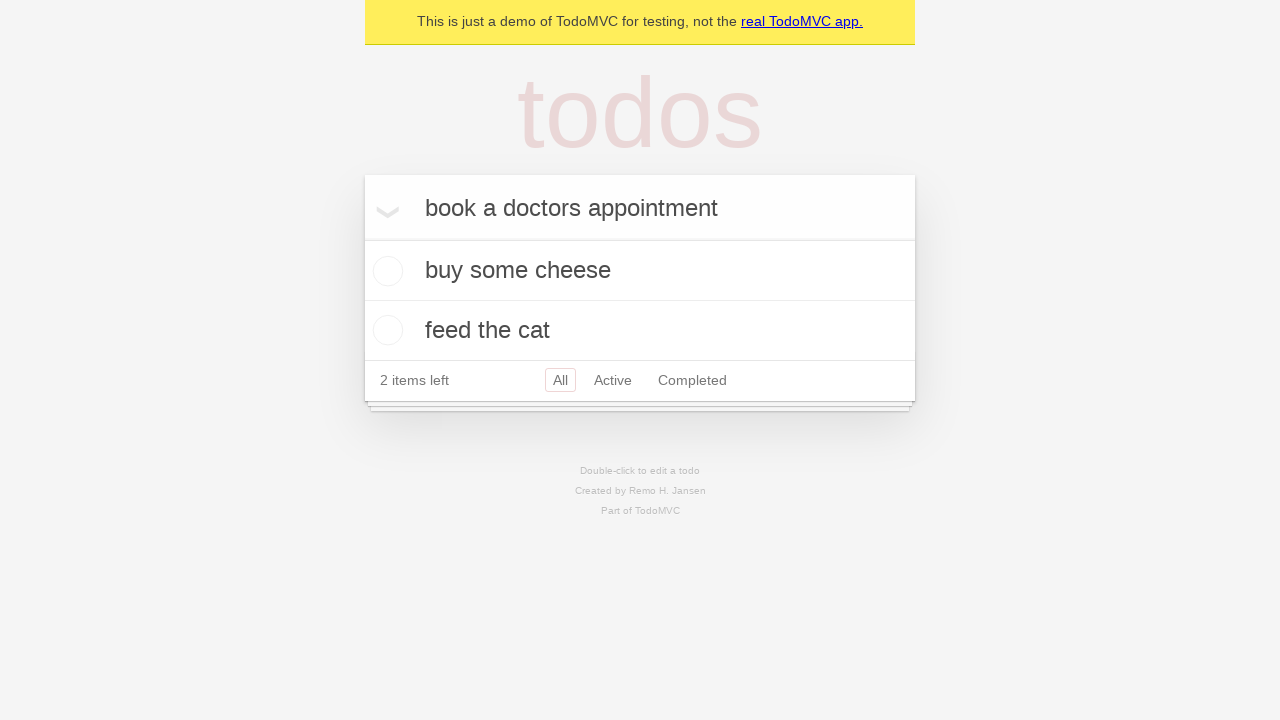

Pressed Enter to create third todo item on internal:attr=[placeholder="What needs to be done?"i]
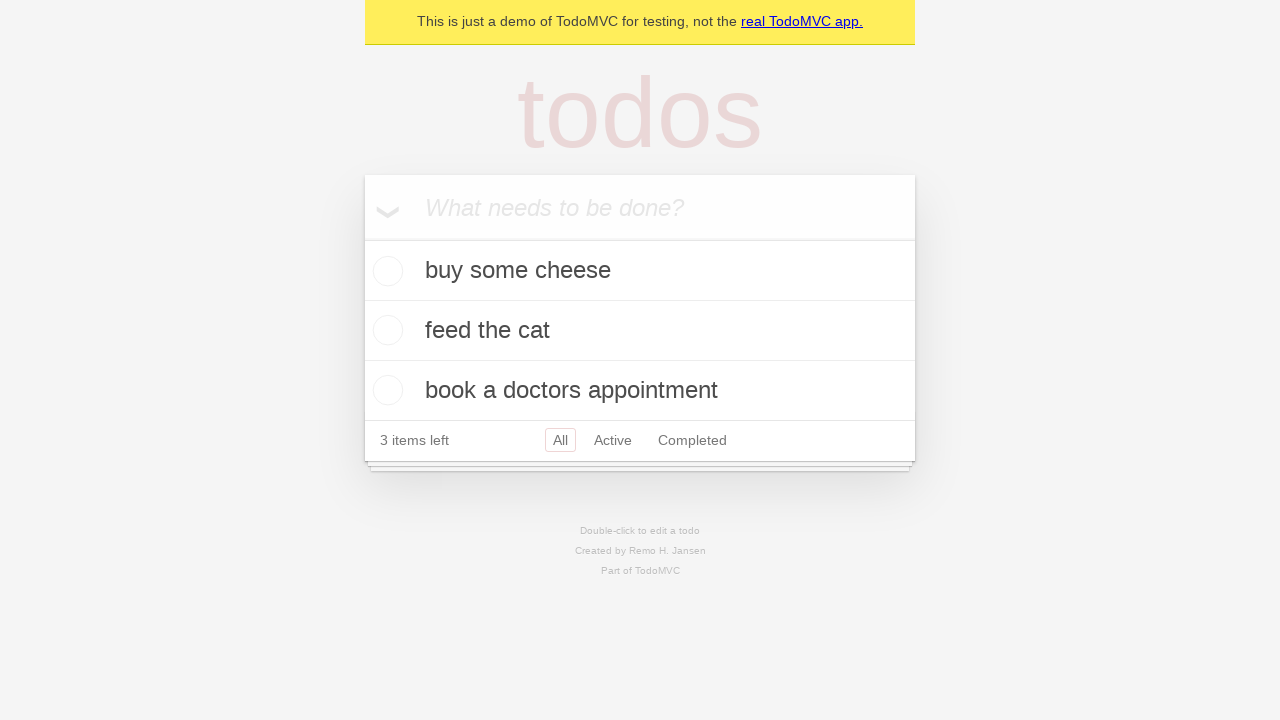

Double-clicked second todo item to enter edit mode at (640, 331) on internal:testid=[data-testid="todo-item"s] >> nth=1
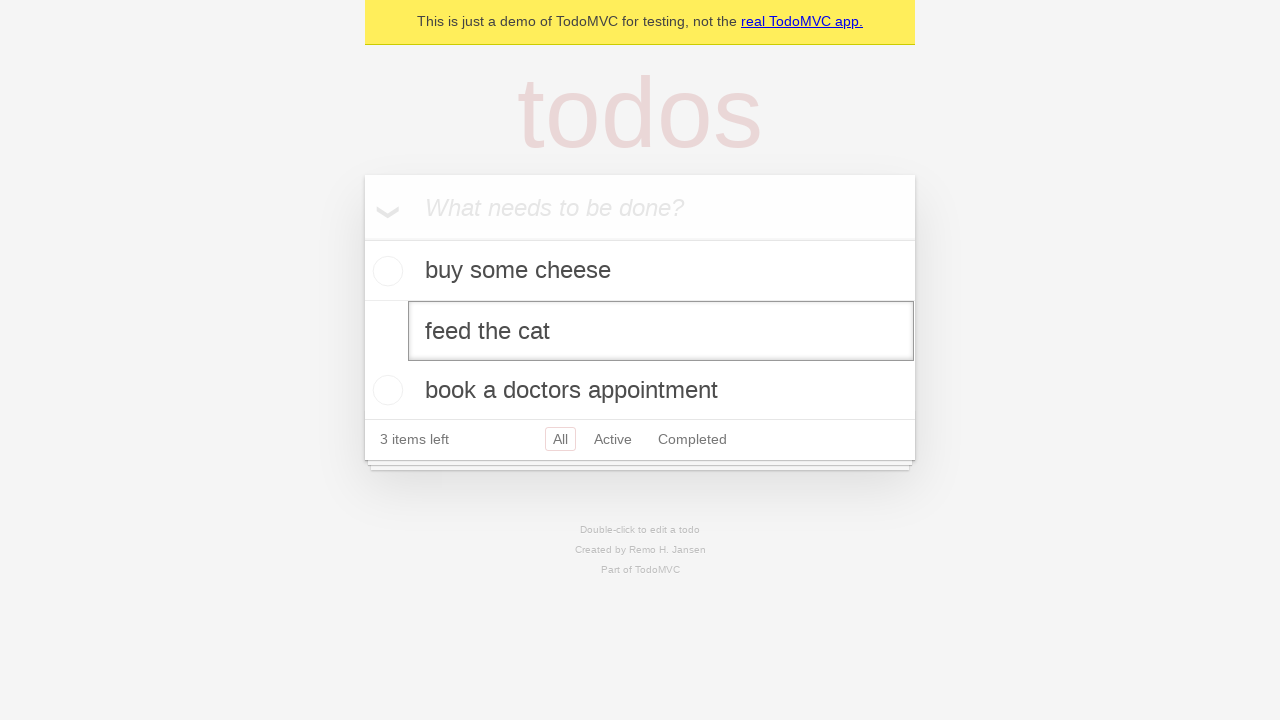

Filled edit textbox with 'buy some sausages' on internal:testid=[data-testid="todo-item"s] >> nth=1 >> internal:role=textbox[nam
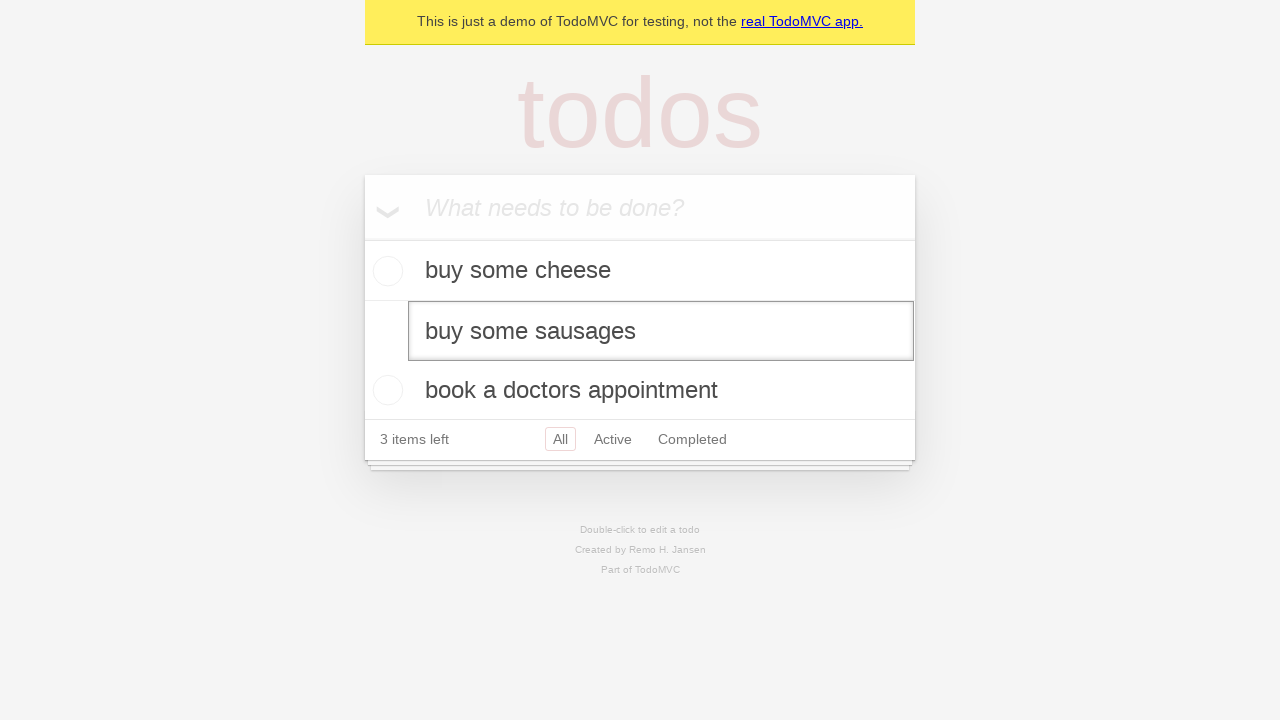

Pressed Enter to save the edited todo item on internal:testid=[data-testid="todo-item"s] >> nth=1 >> internal:role=textbox[nam
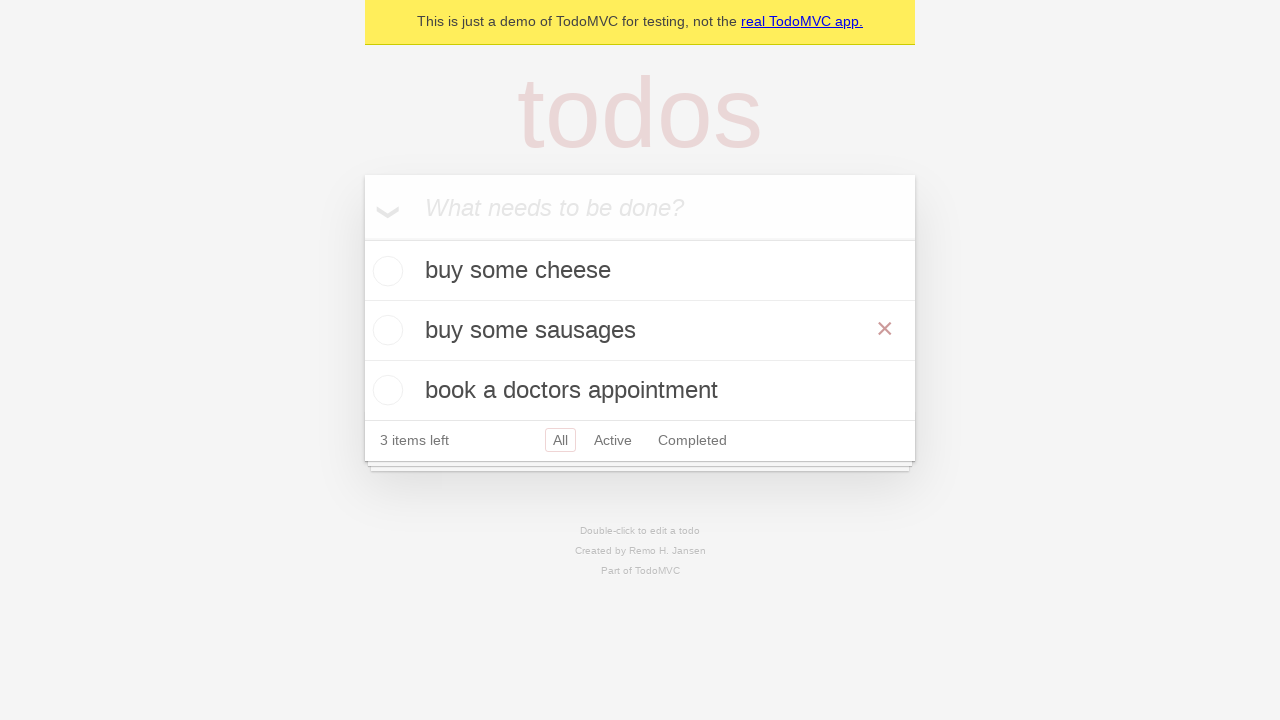

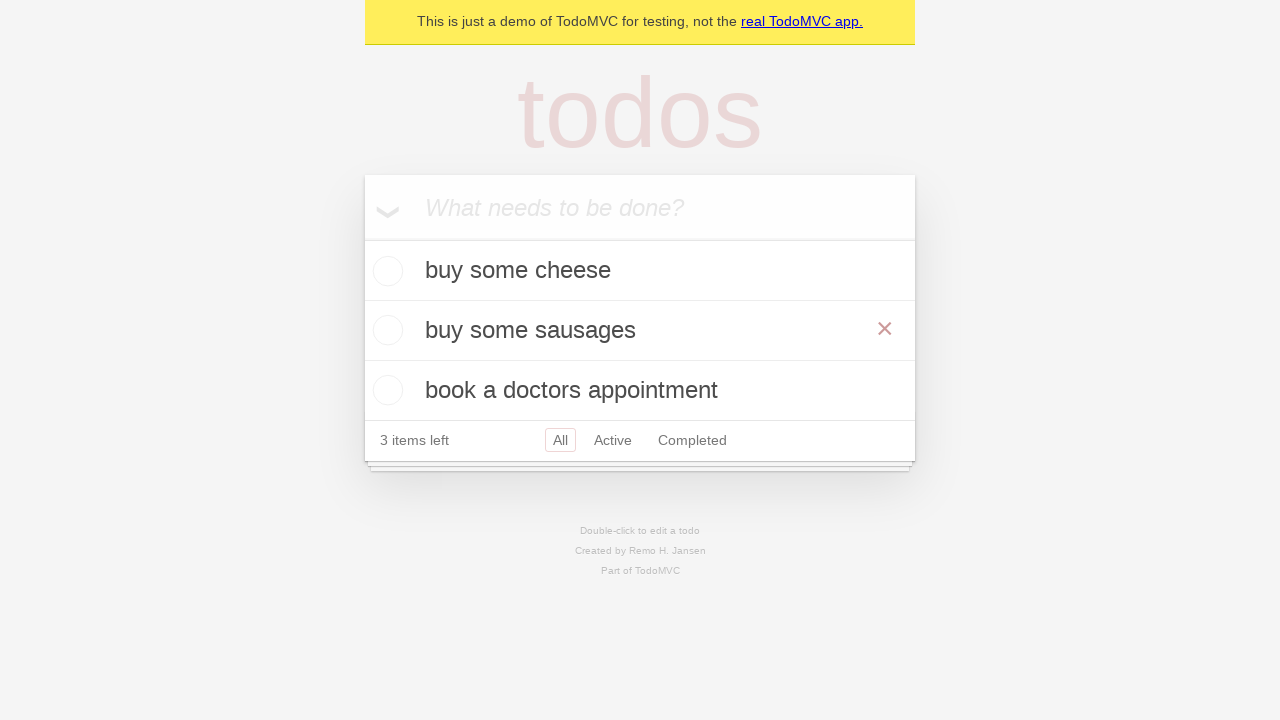